Tests interacting with a frame using frame locator and filling an input field

Starting URL: https://ui.vision/demo/webtest/frames/

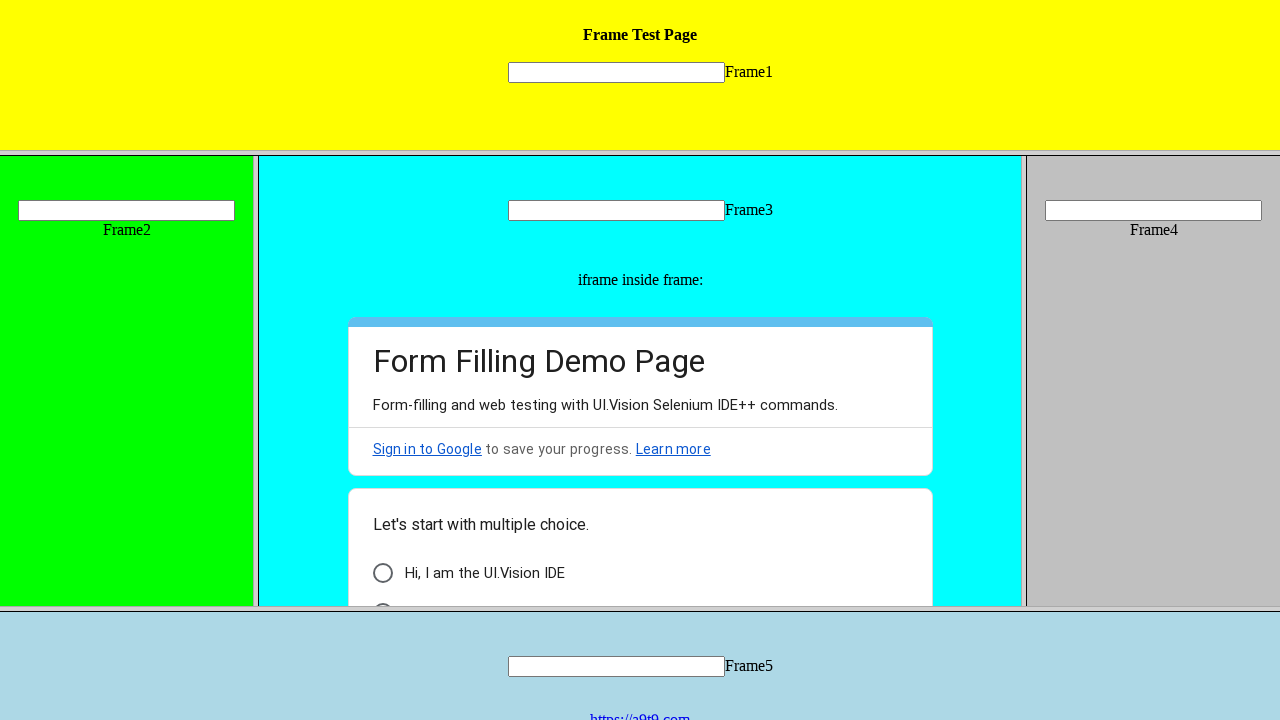

Waited for page to reach domcontentloaded state
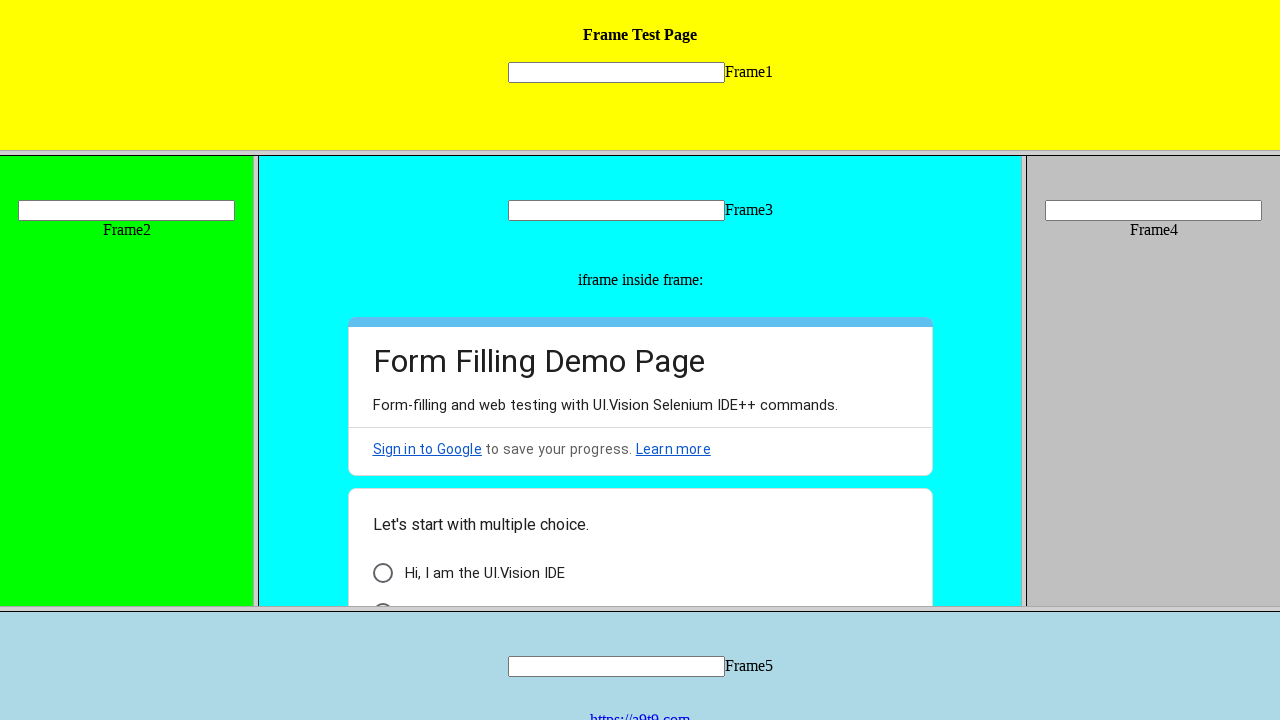

Located frame with src='frame_1.html' using frame locator
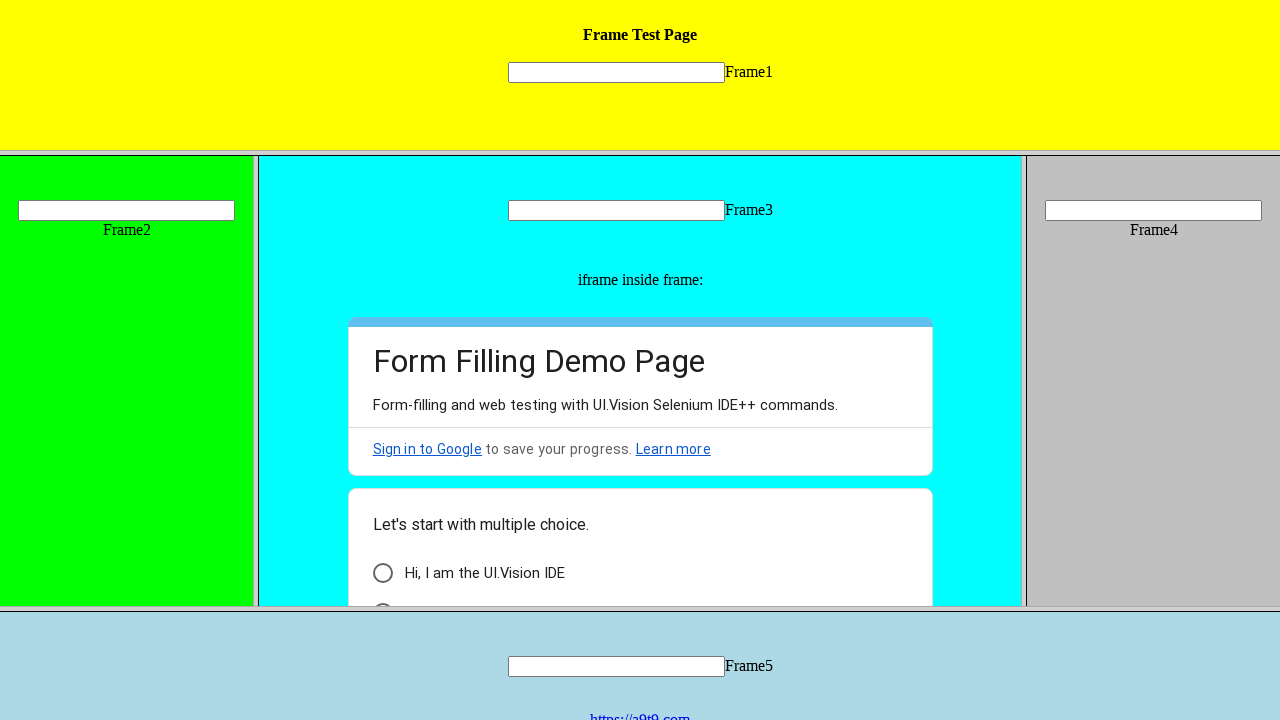

Filled input field 'mytext1' in frame with 'Hello' on [src="frame_1.html"] >> internal:control=enter-frame >> [name="mytext1"]
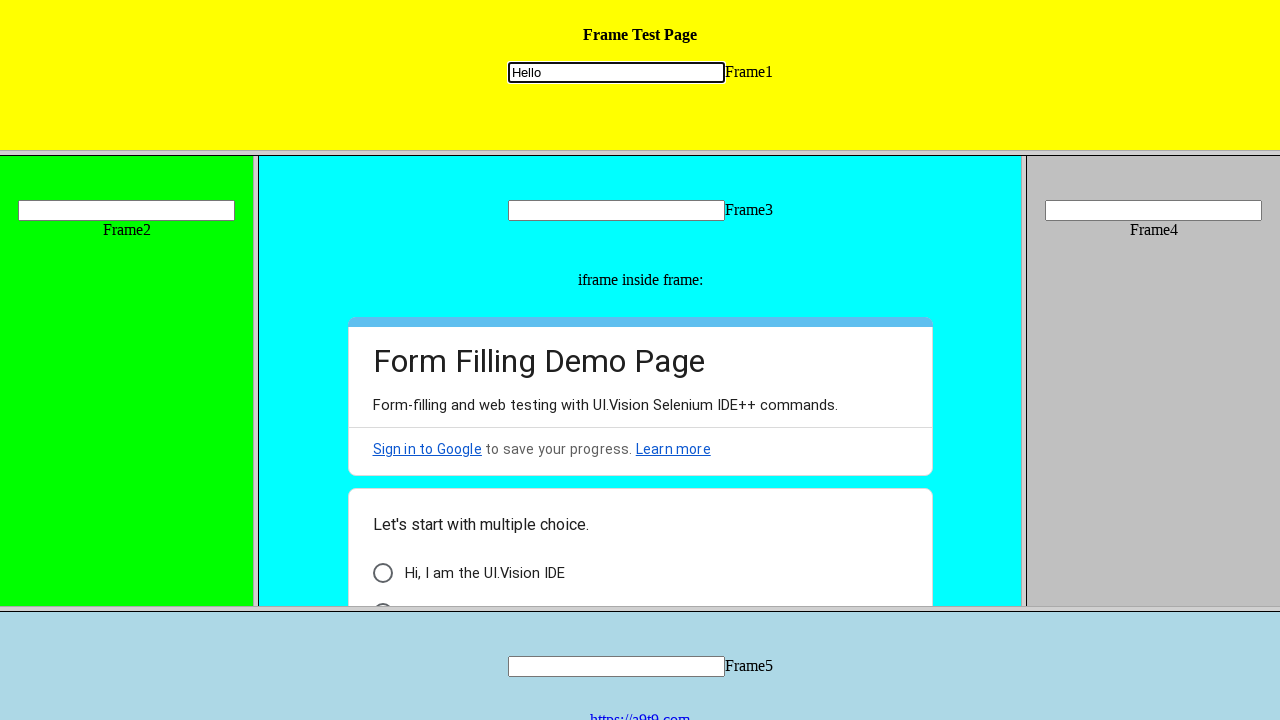

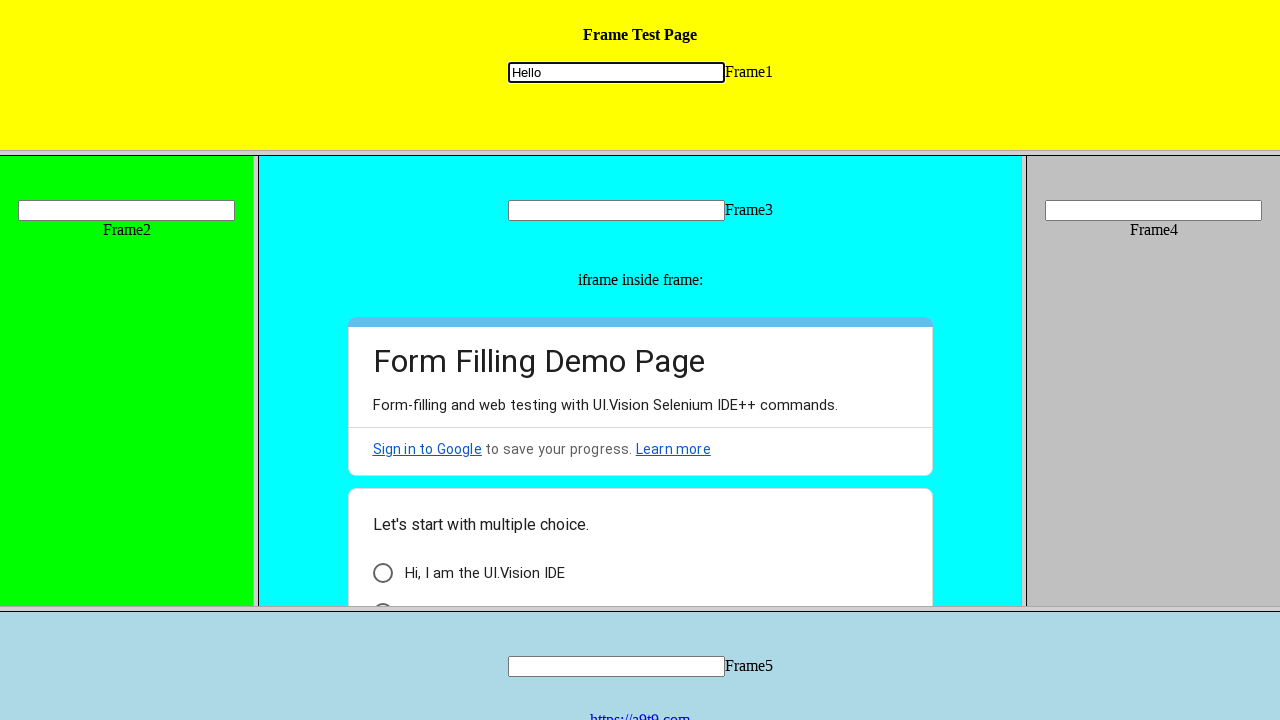